Tests button element properties on a contact form page by verifying the submit button is displayed, enabled, and then clicking it

Starting URL: https://www.mycontactform.com/

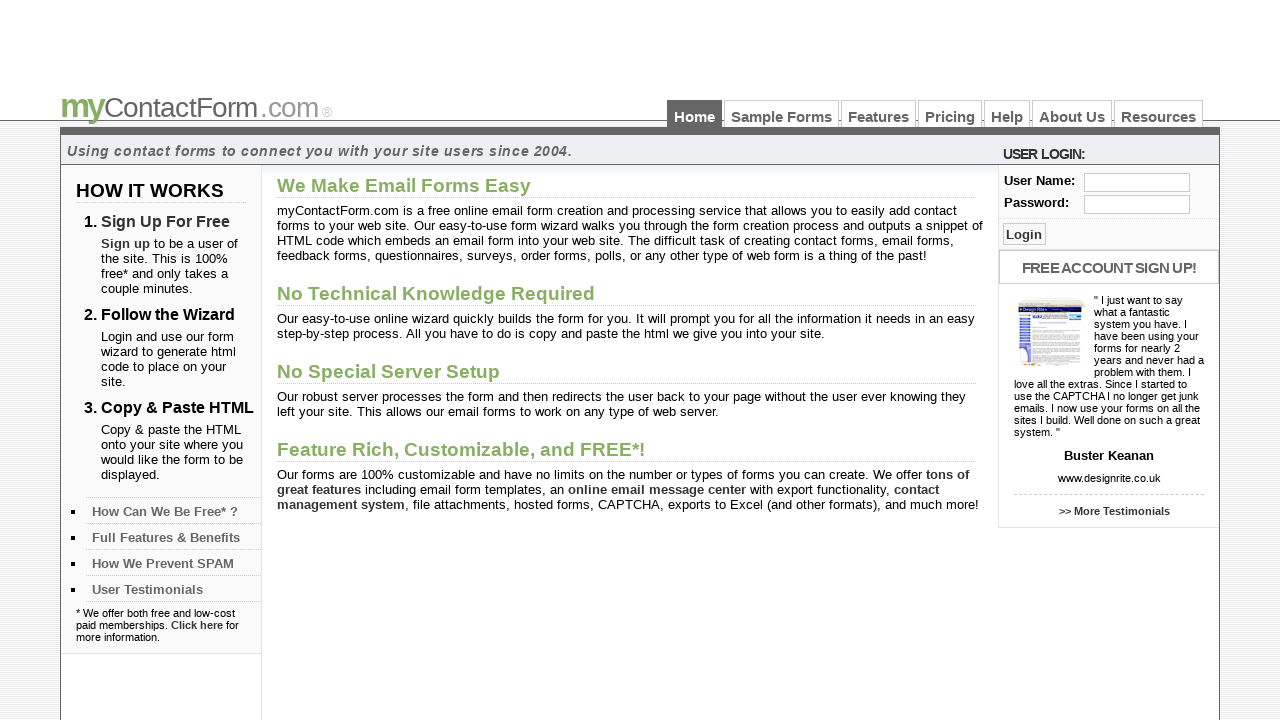

Located submit button element
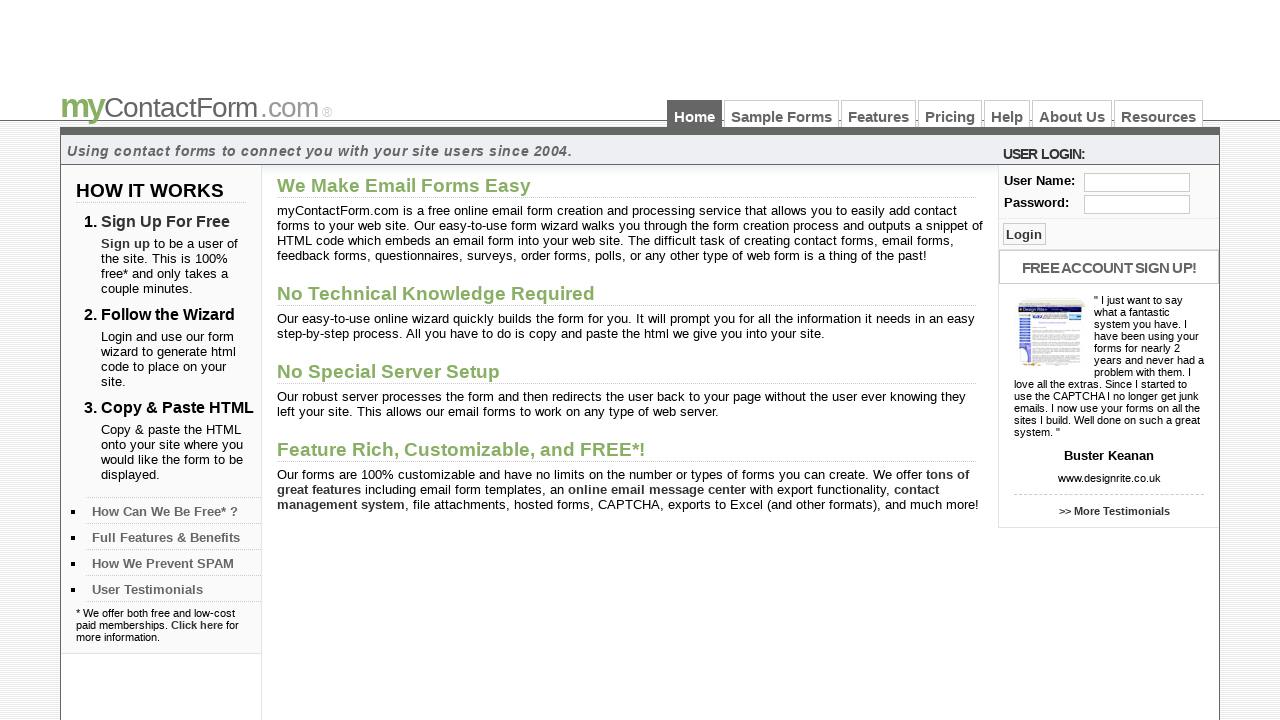

Submit button is visible
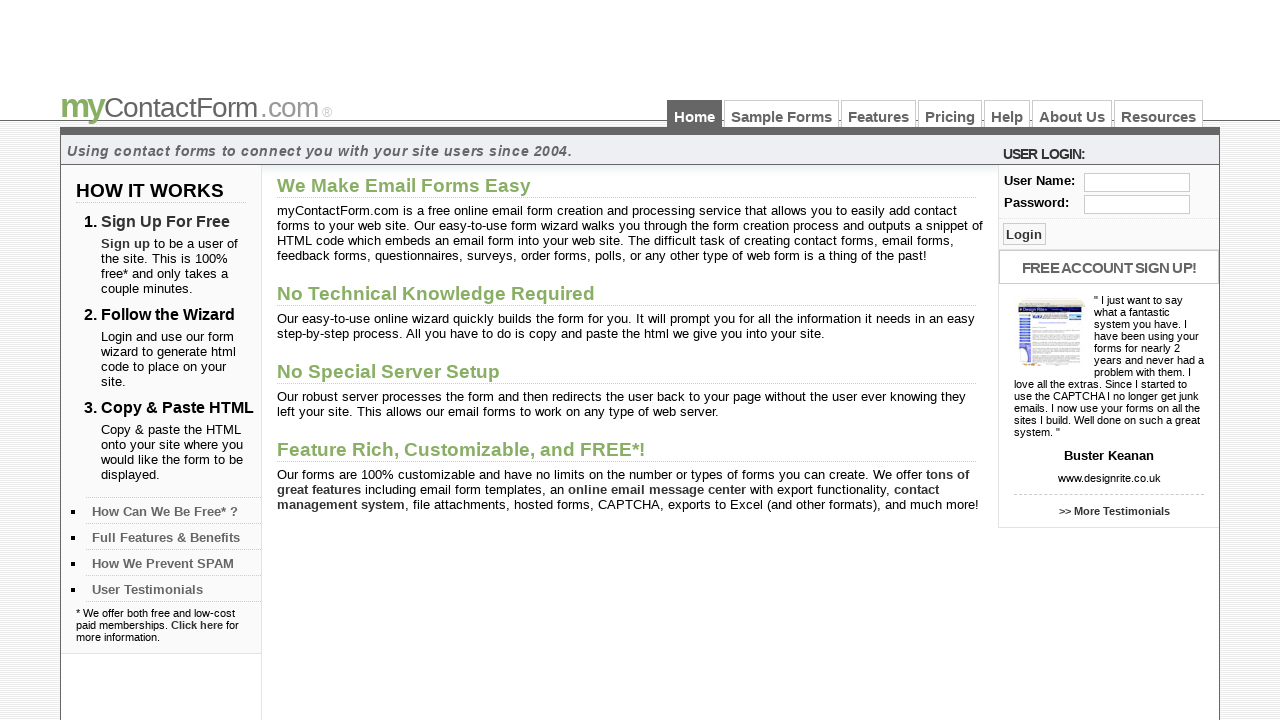

Retrieved button type attribute: submit
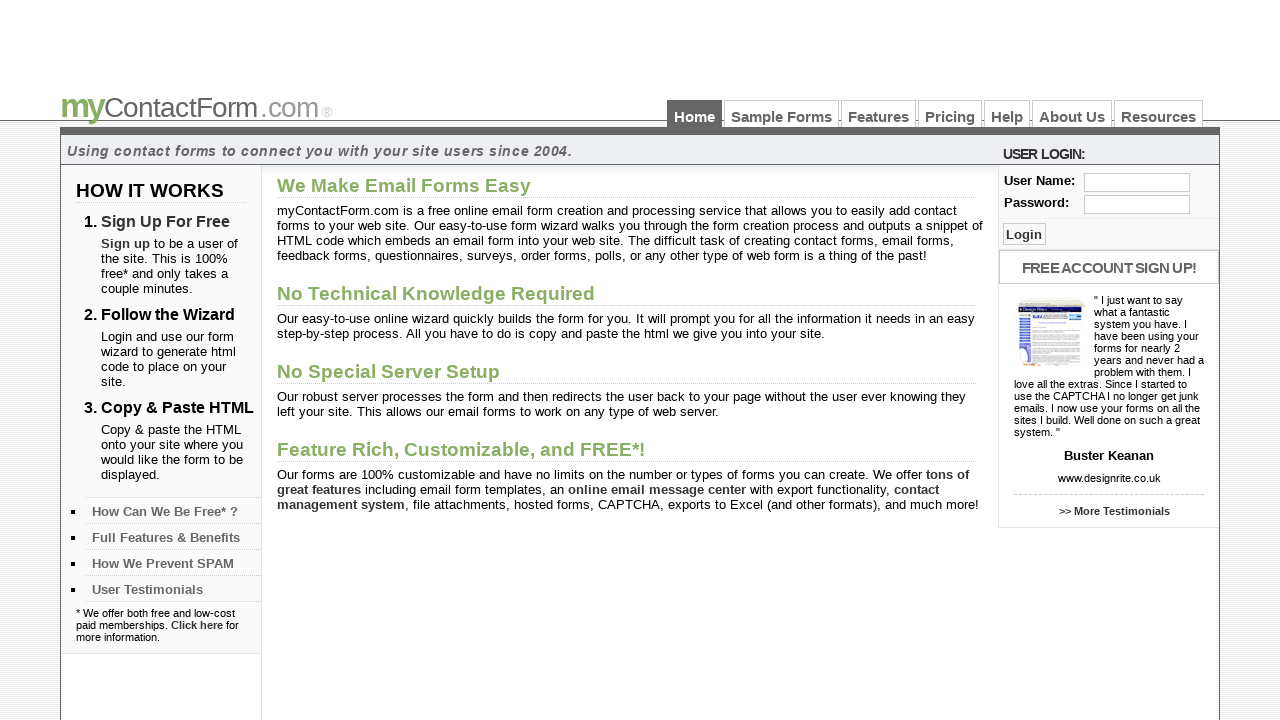

Retrieved button name attribute: btnSubmit
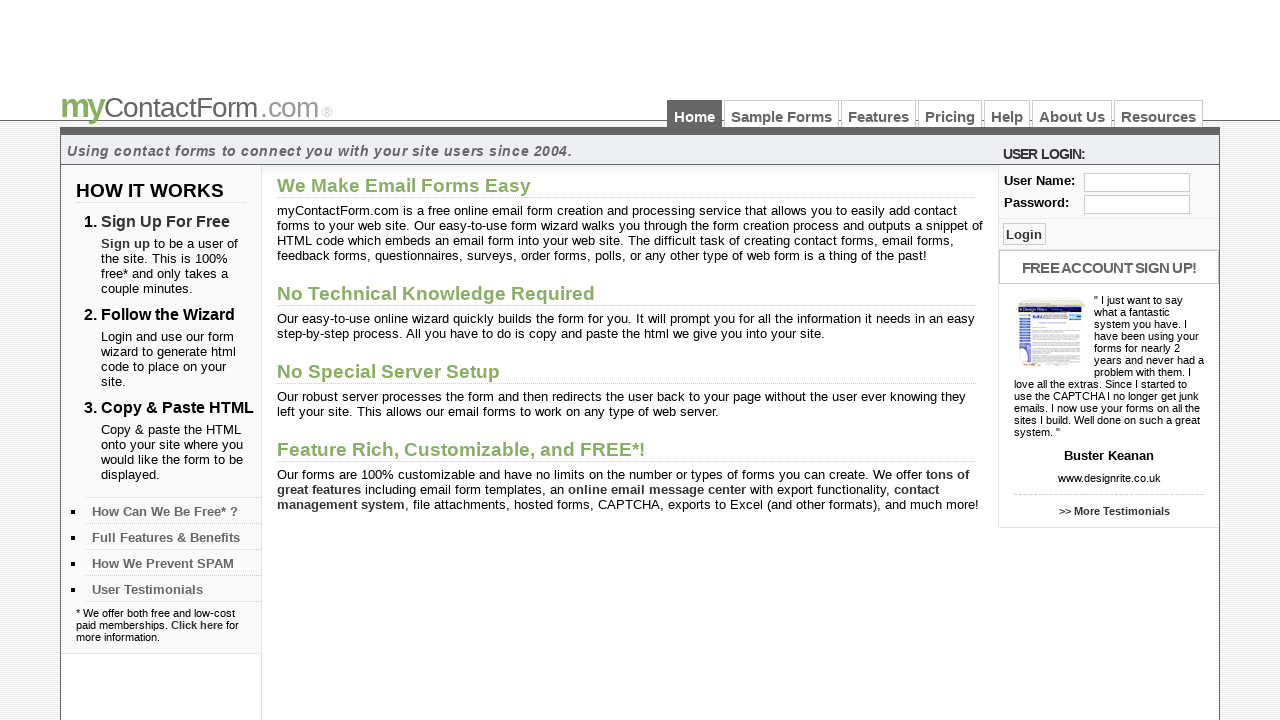

Retrieved button class attribute: btn_log
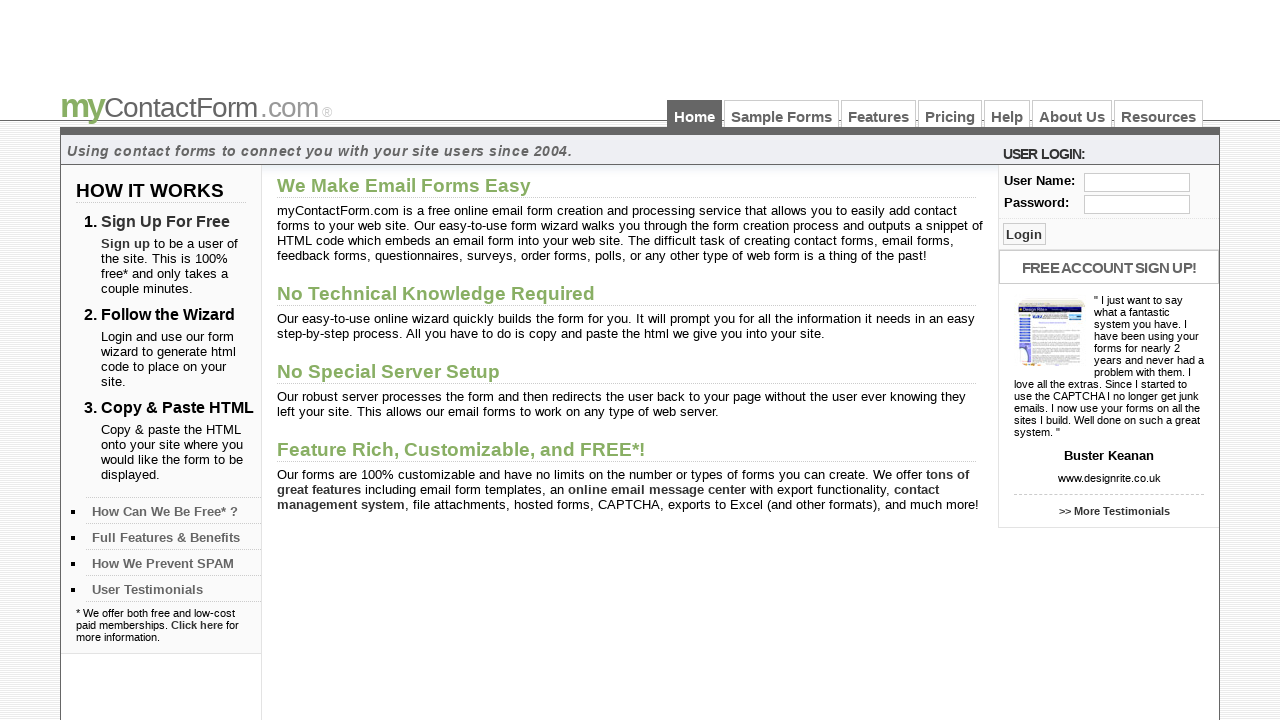

Retrieved button value attribute: Login
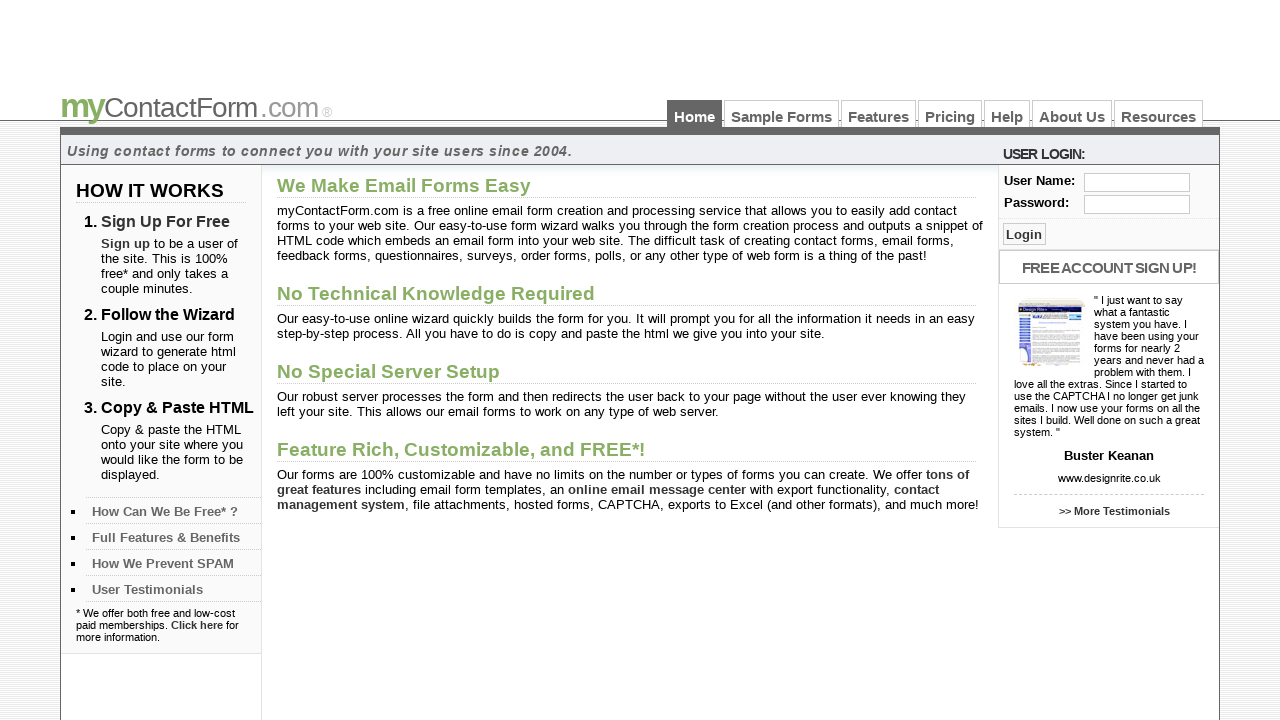

Verified submit button is enabled
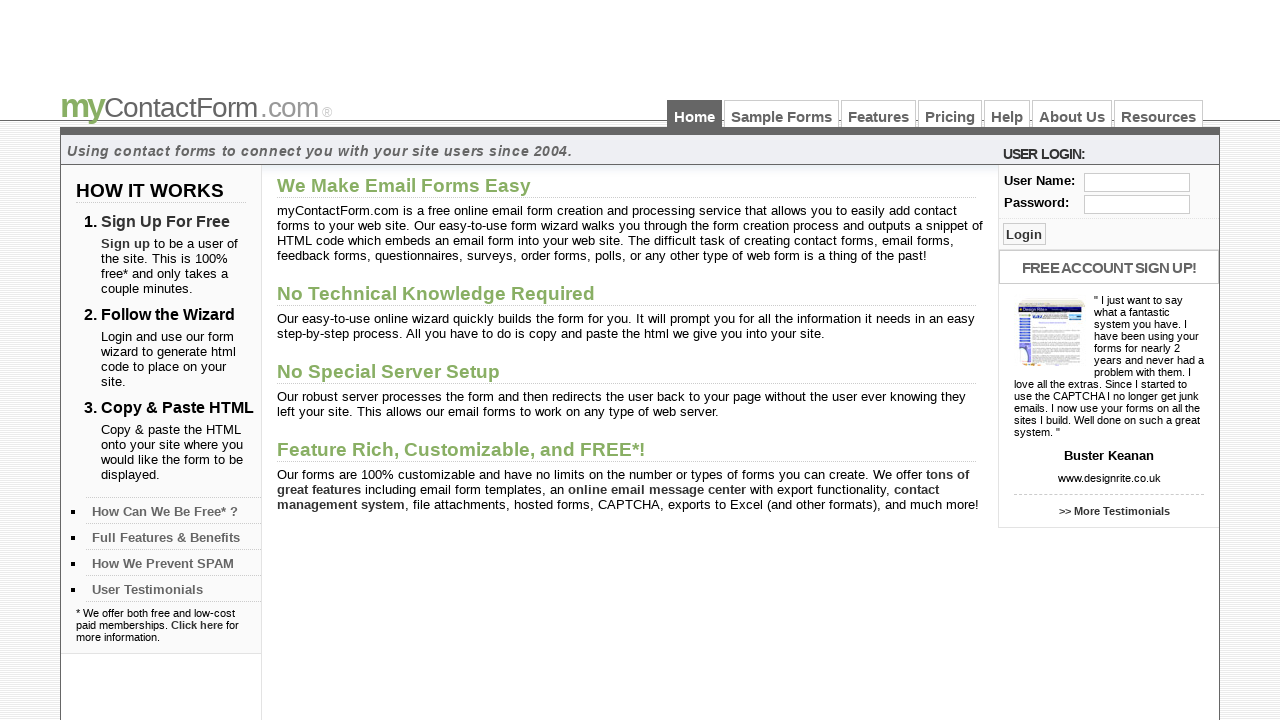

Clicked submit button on contact form at (1024, 234) on input[name='btnSubmit']
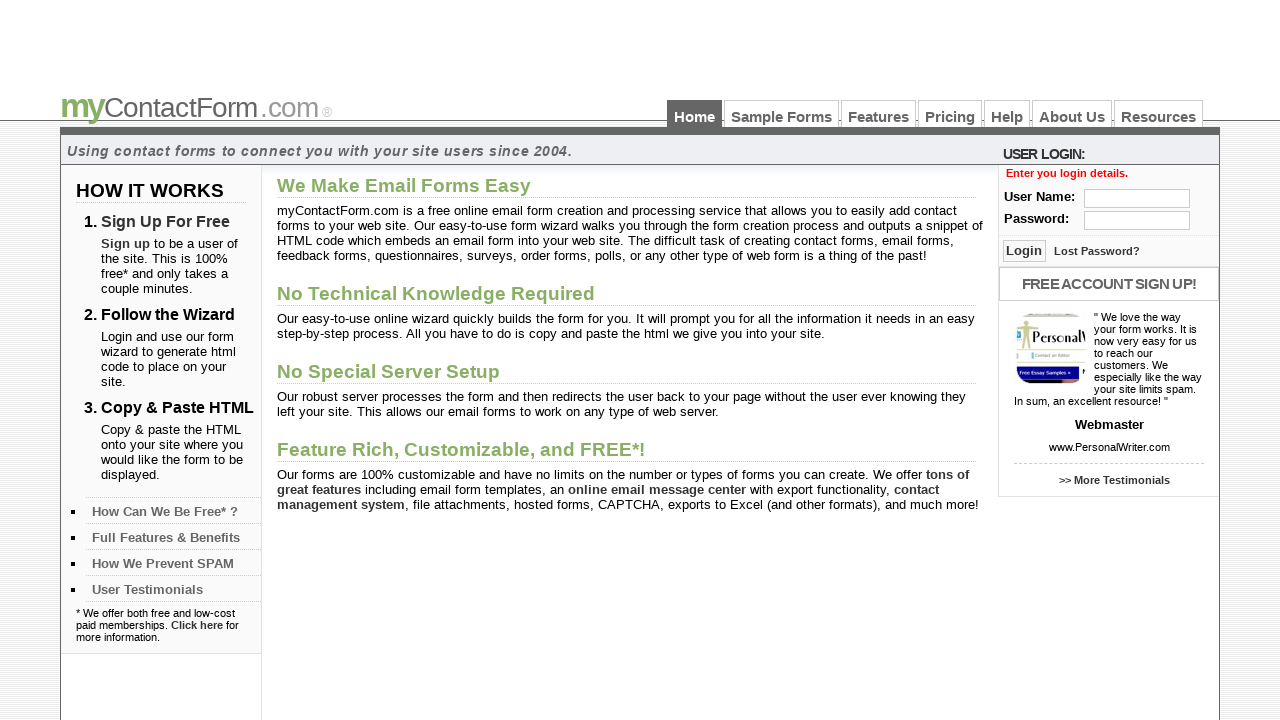

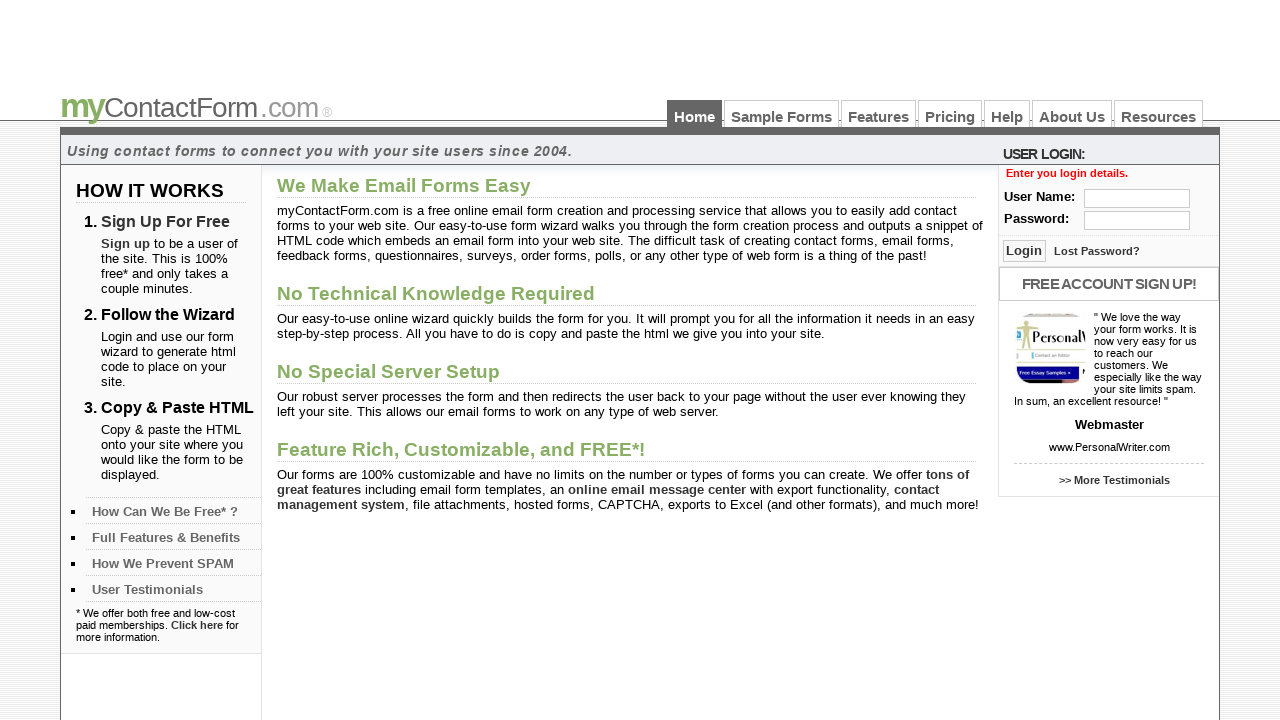